Navigates to a Georgian restaurant product category page and verifies that product items with names and prices are displayed correctly.

Starting URL: https://djari.ru/msk/hachapuri

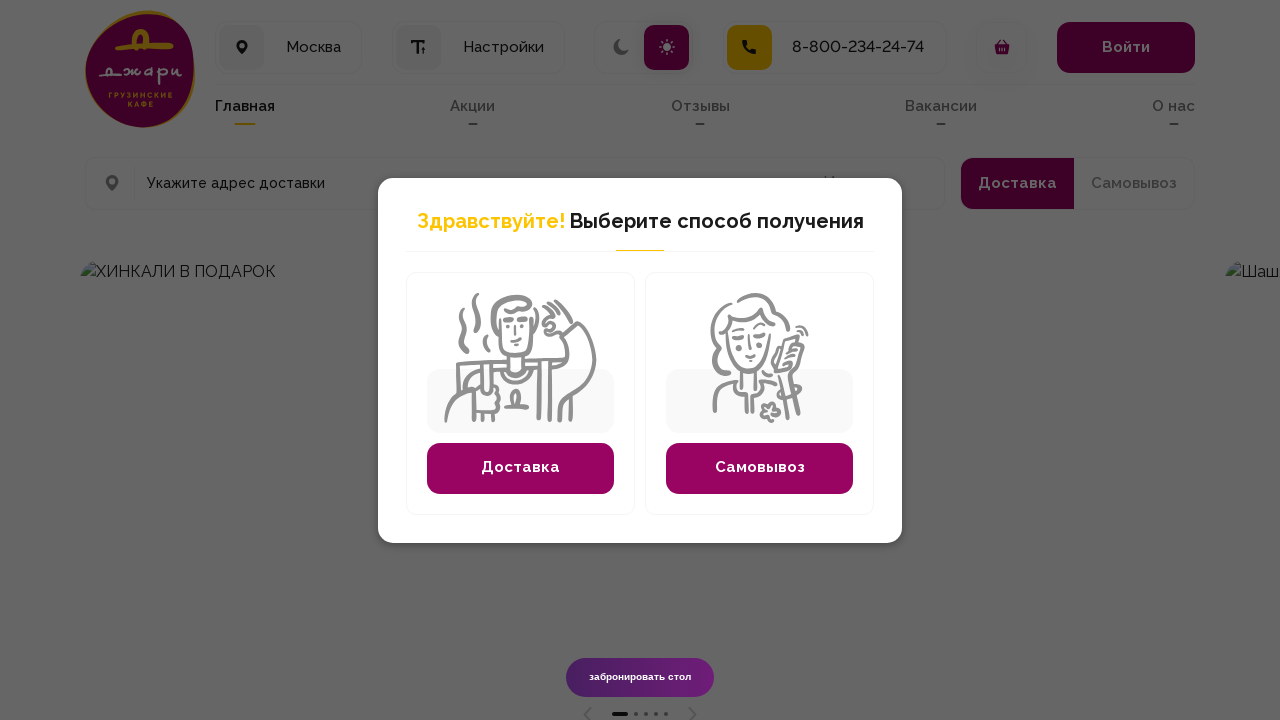

Waited for product items to load on the Georgian restaurant hachapuri category page
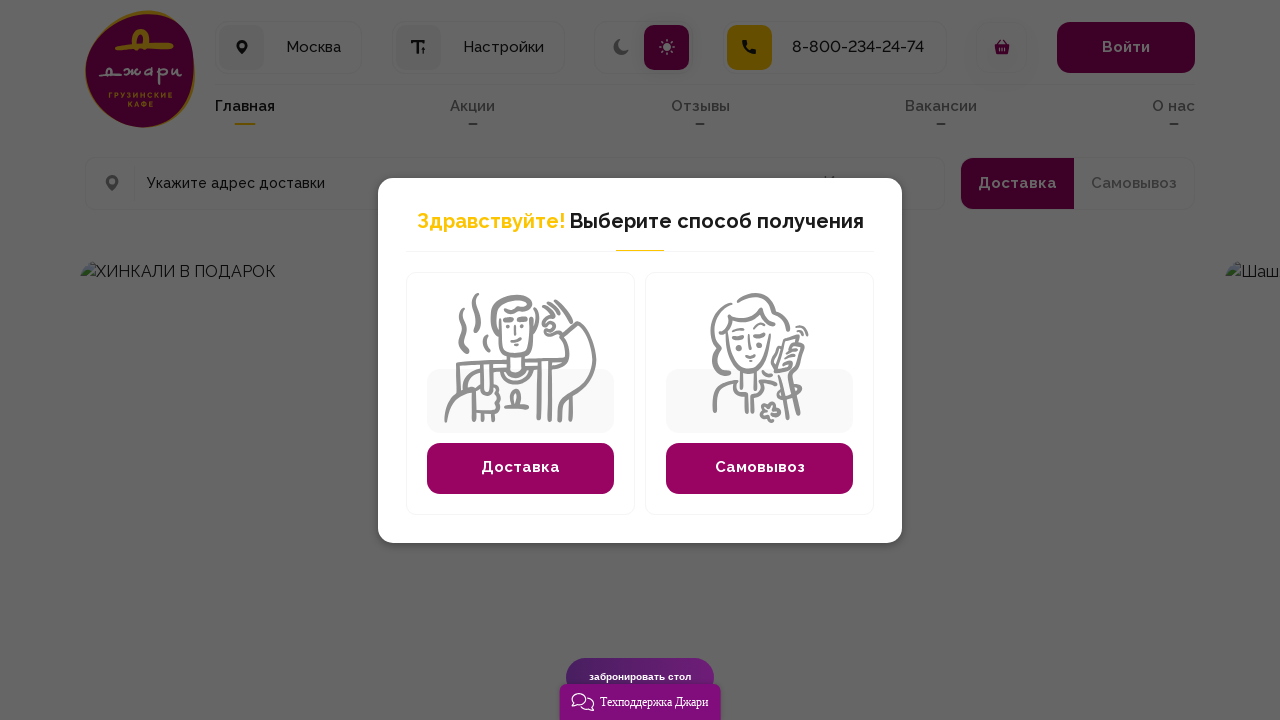

Verified product titles are visible
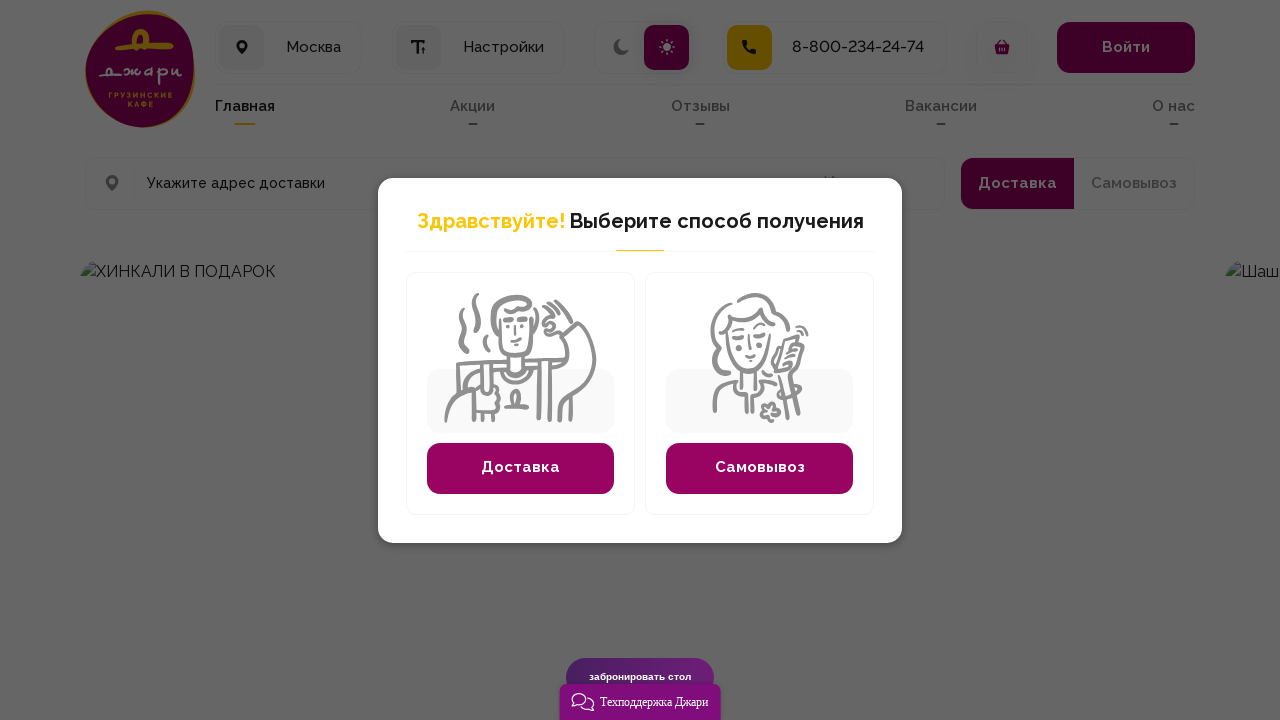

Verified price values are visible for all products
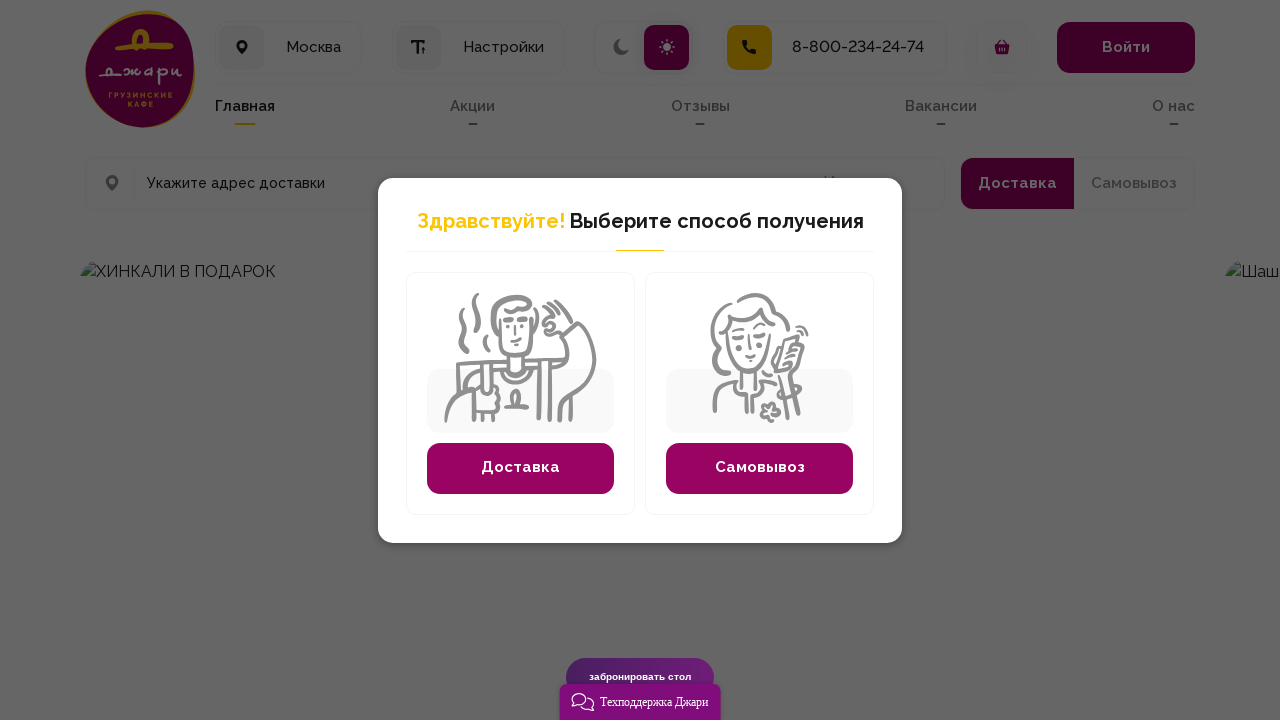

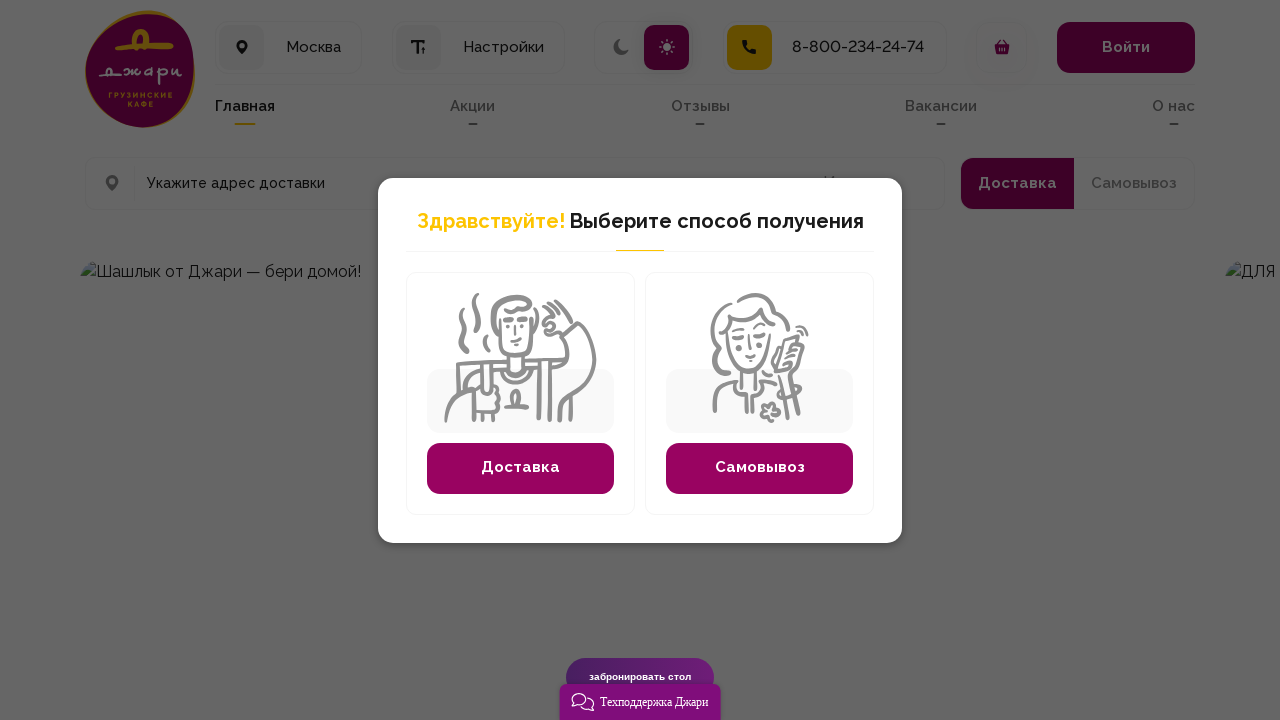